Tests a verification button click and validates the success message that appears

Starting URL: http://suninjuly.github.io/wait1.html

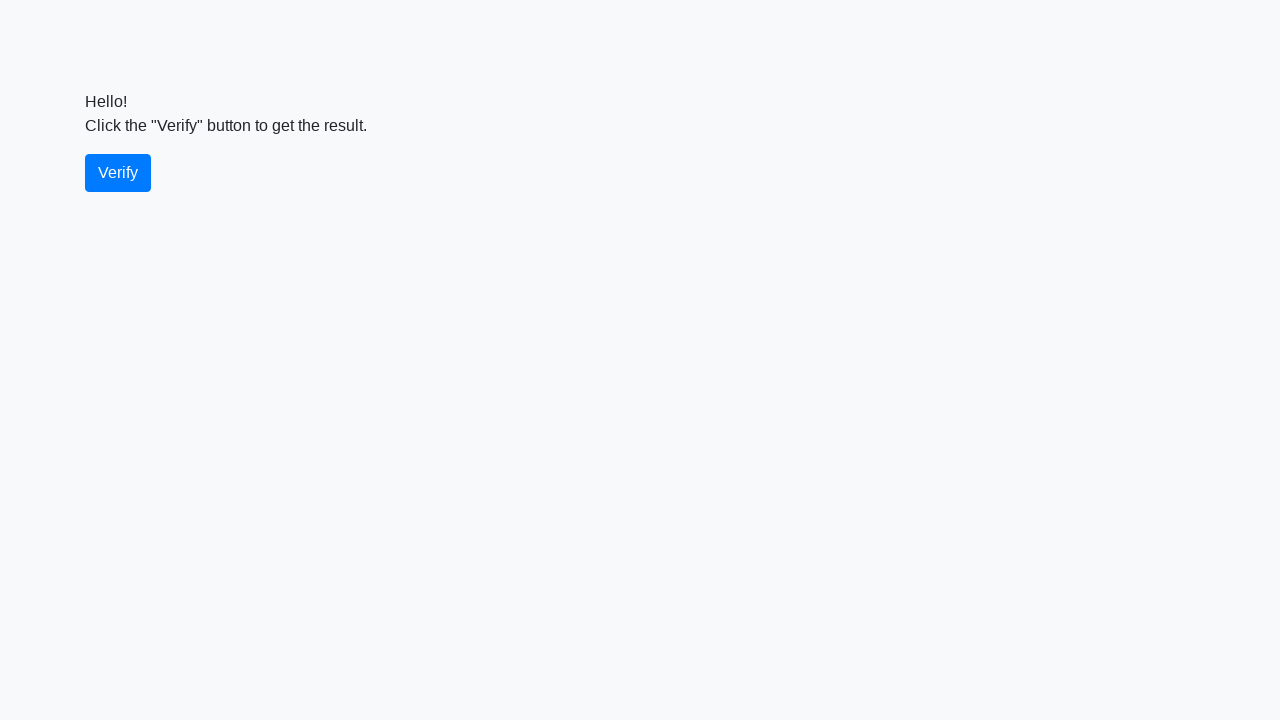

Clicked the verify button at (118, 173) on #verify
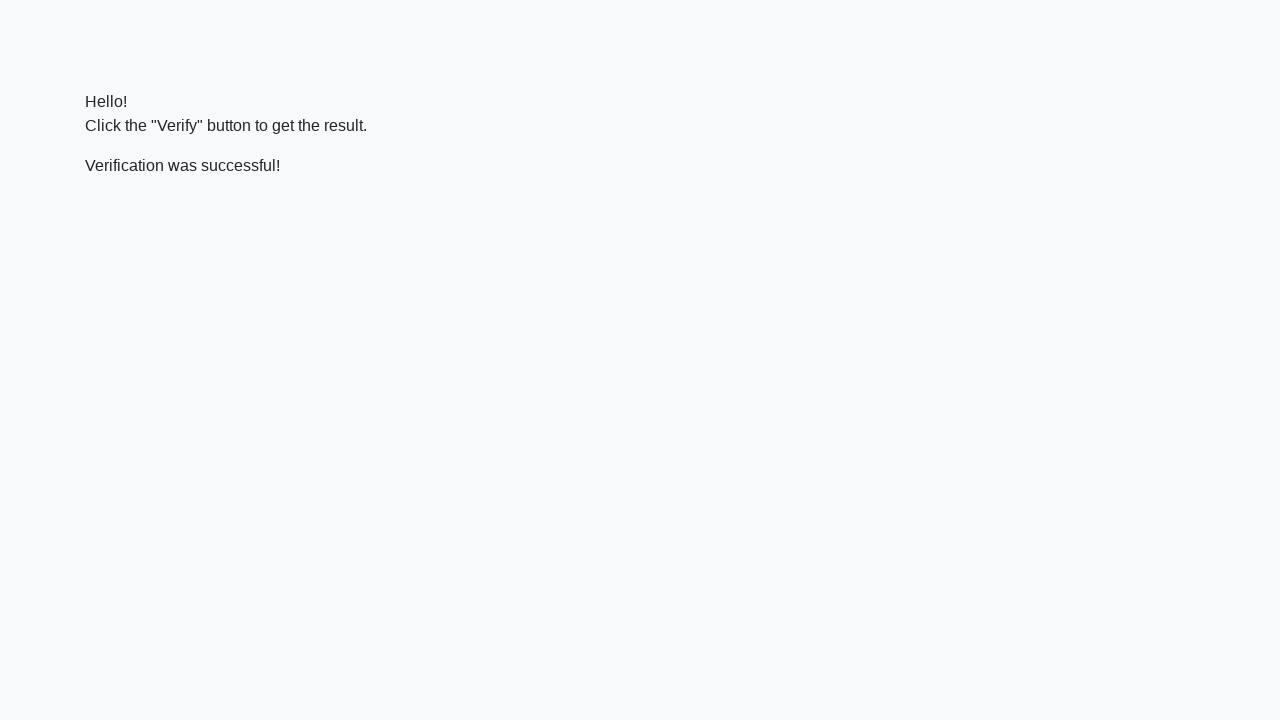

Waited for and found the success message element
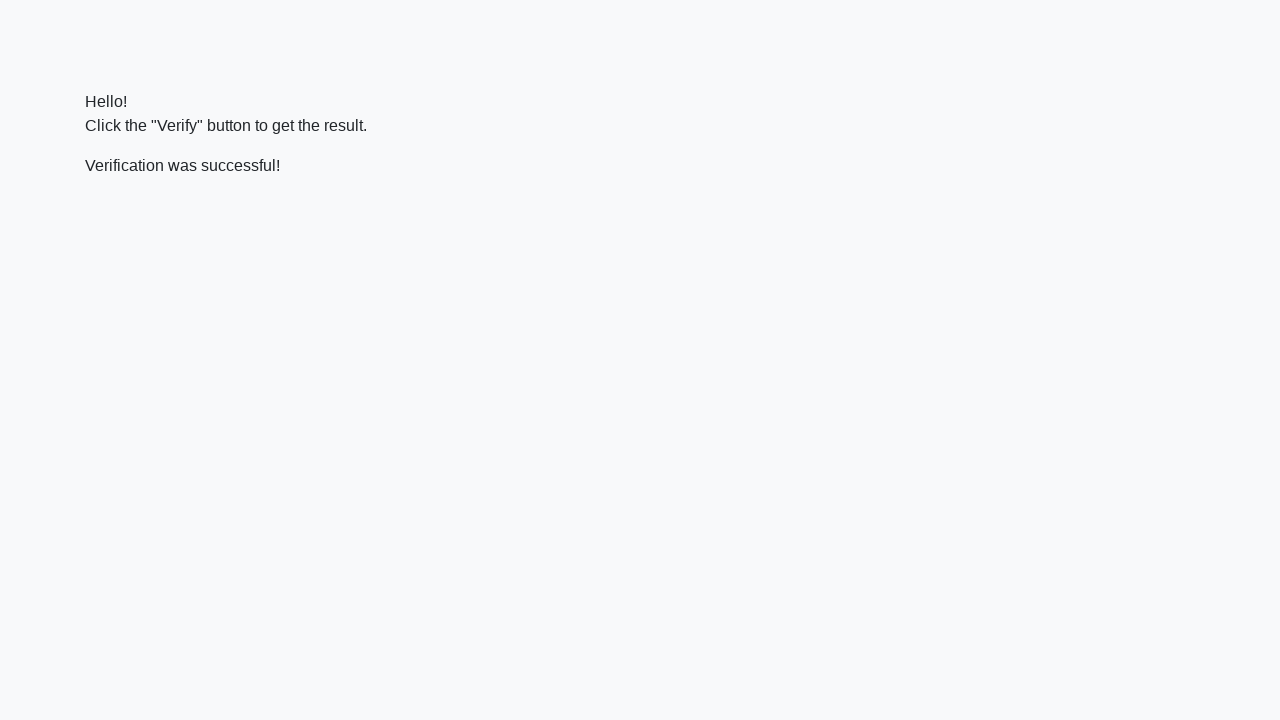

Verified that 'successful' text is present in the message
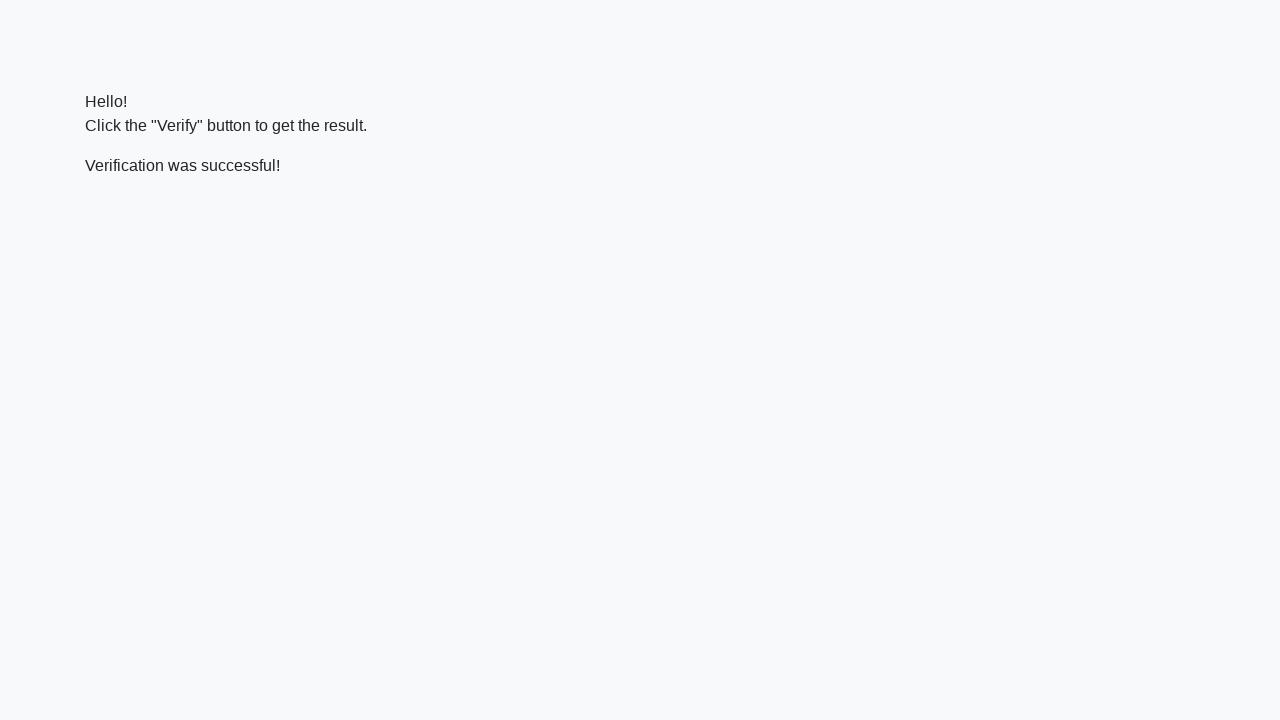

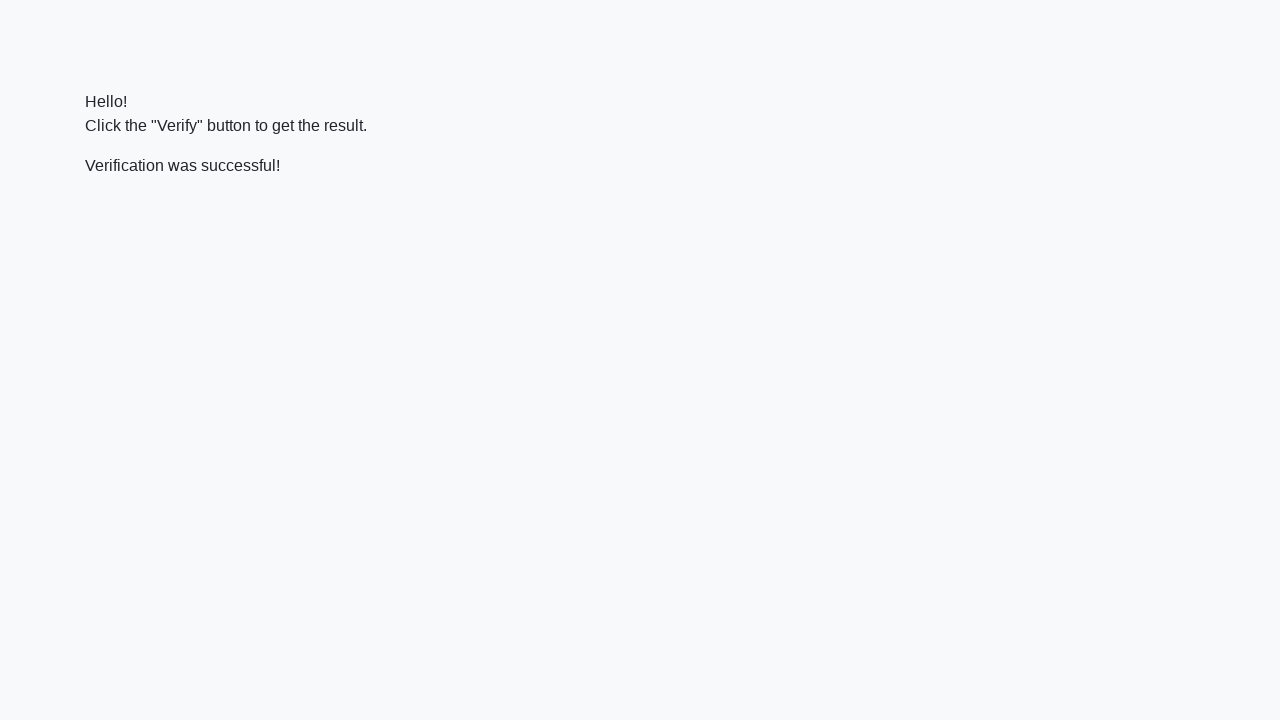